Tests un-marking todo items as complete by unchecking their checkboxes

Starting URL: https://demo.playwright.dev/todomvc

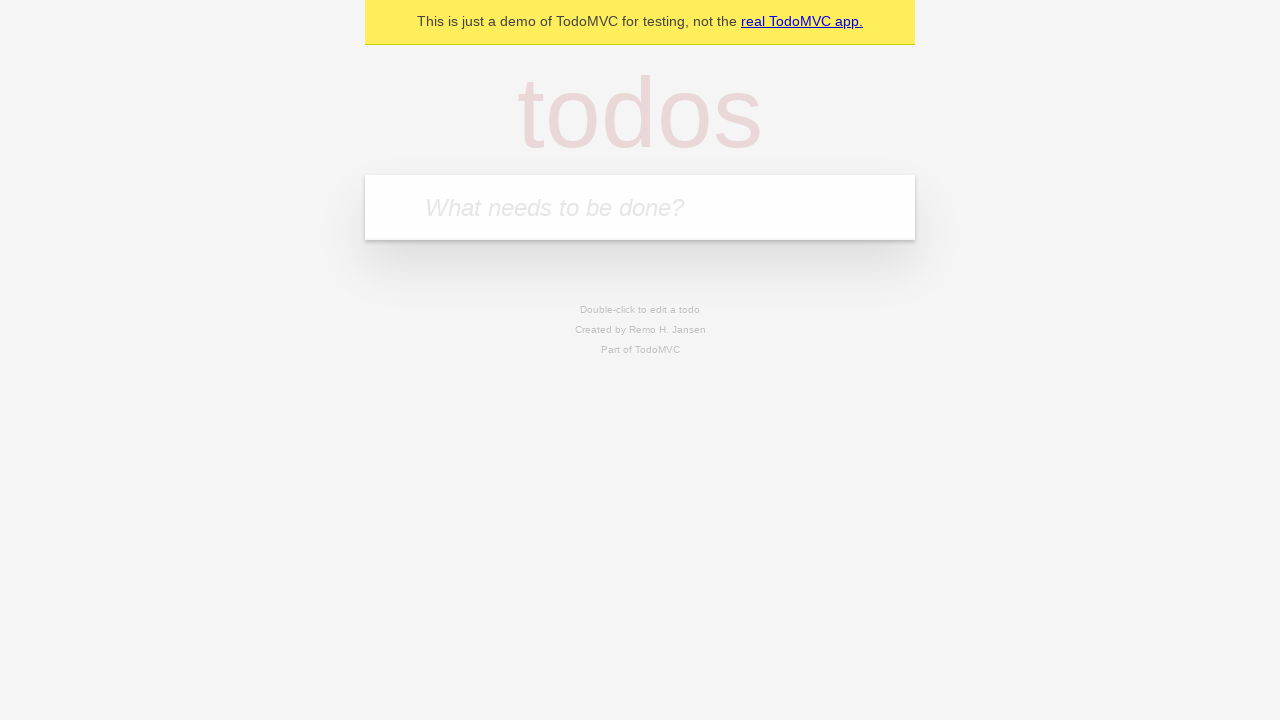

Located the 'What needs to be done?' input field
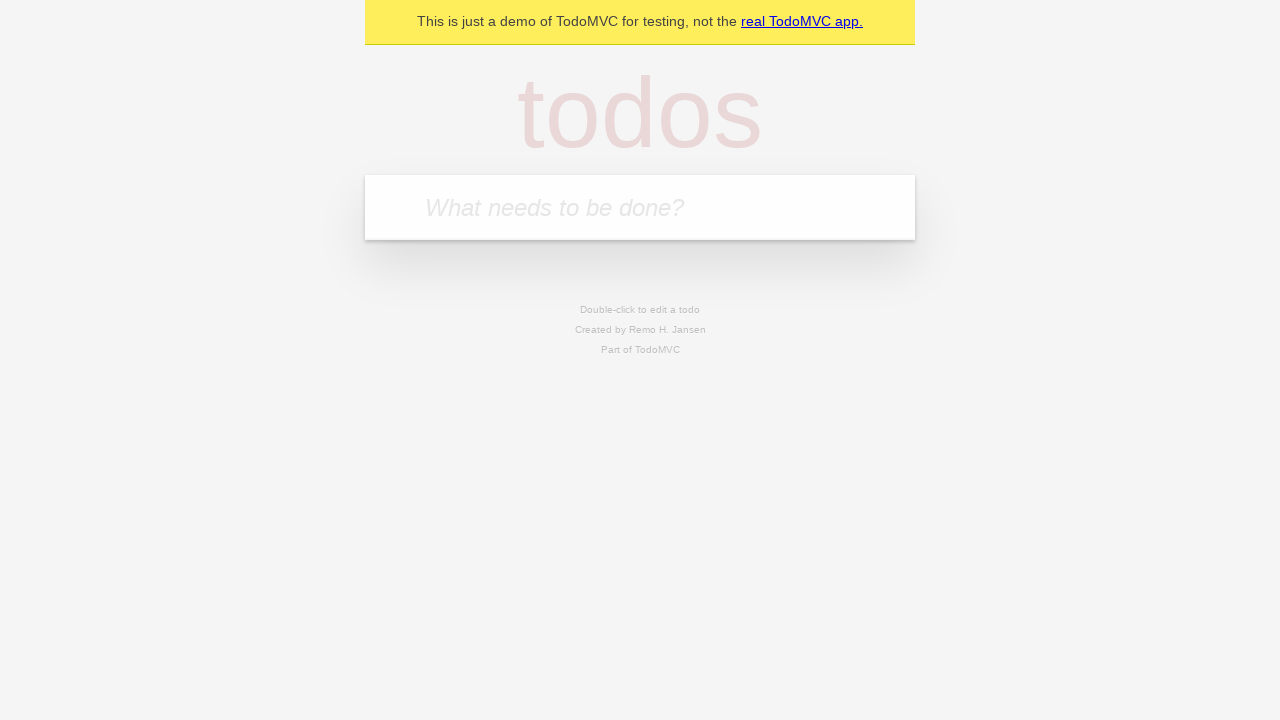

Filled input field with 'buy some cheese' on internal:attr=[placeholder="What needs to be done?"i]
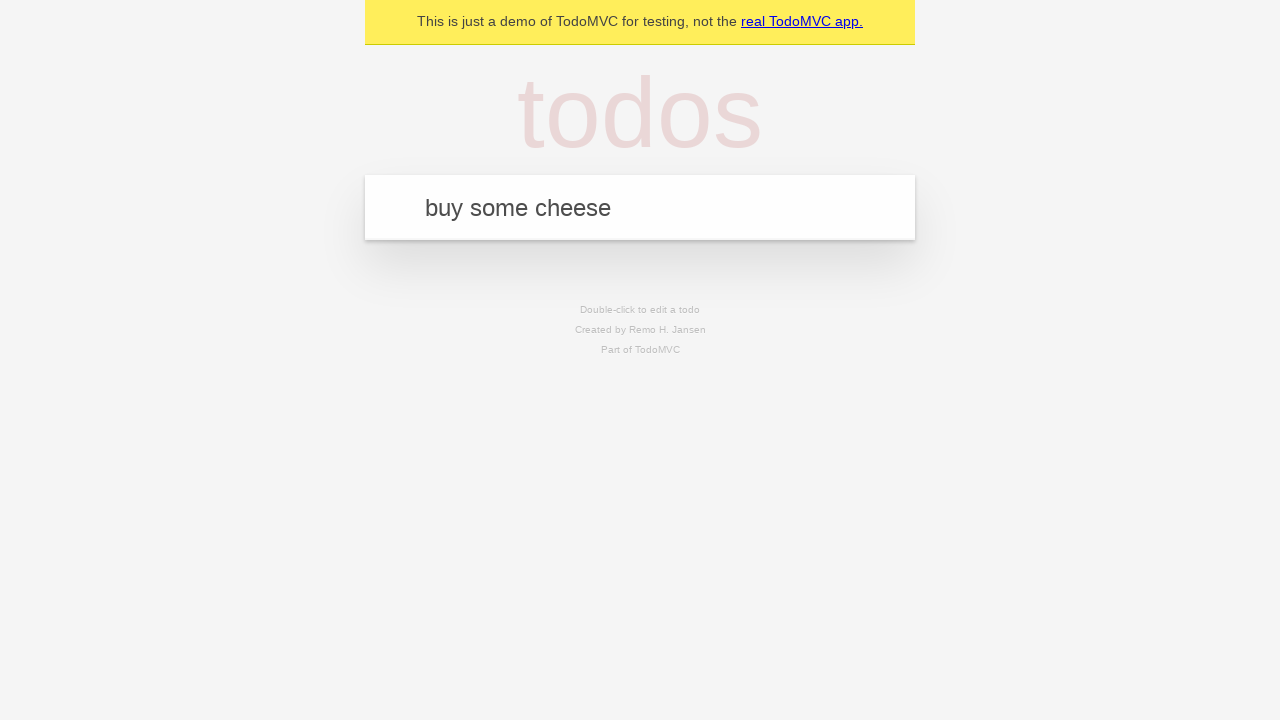

Pressed Enter to create first todo item on internal:attr=[placeholder="What needs to be done?"i]
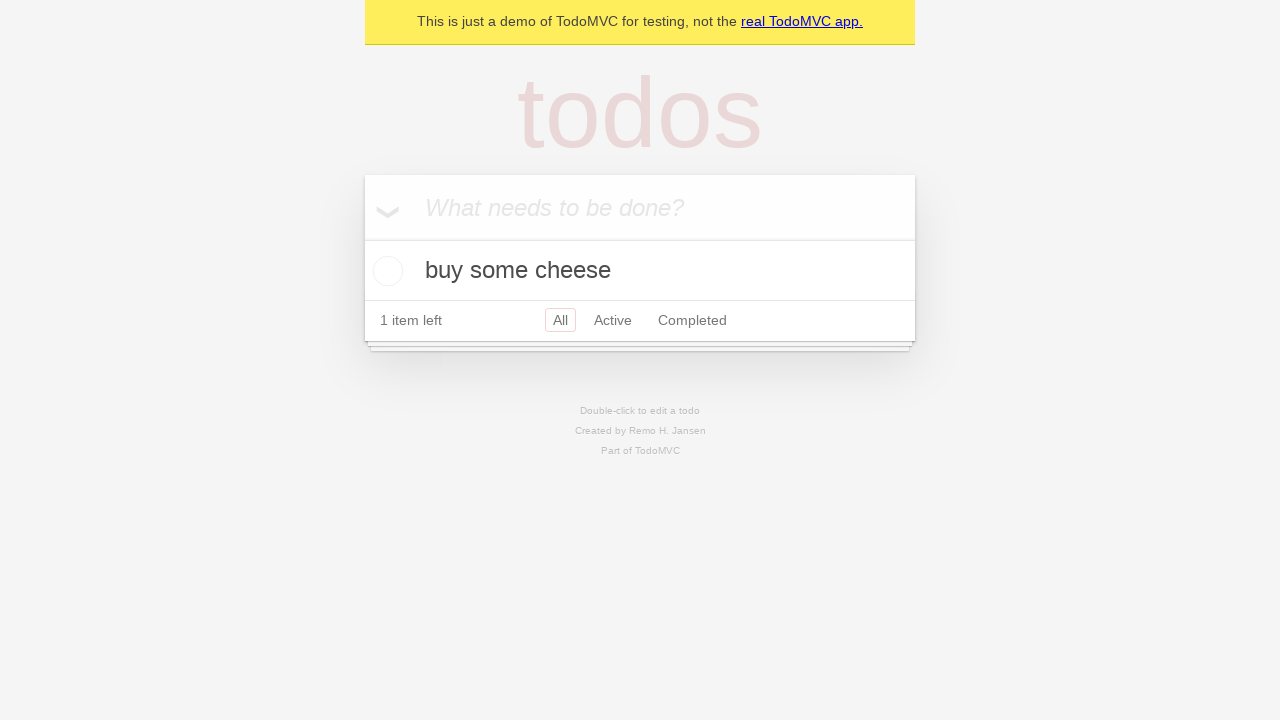

Filled input field with 'feed the cat' on internal:attr=[placeholder="What needs to be done?"i]
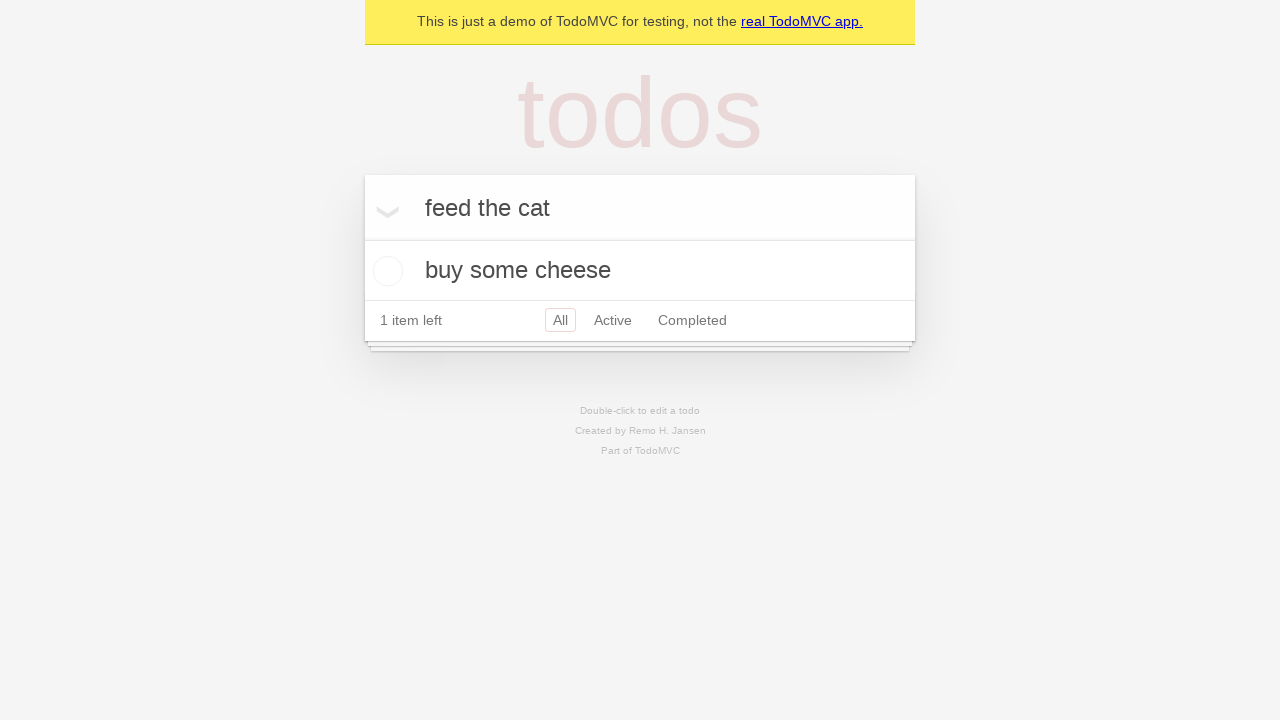

Pressed Enter to create second todo item on internal:attr=[placeholder="What needs to be done?"i]
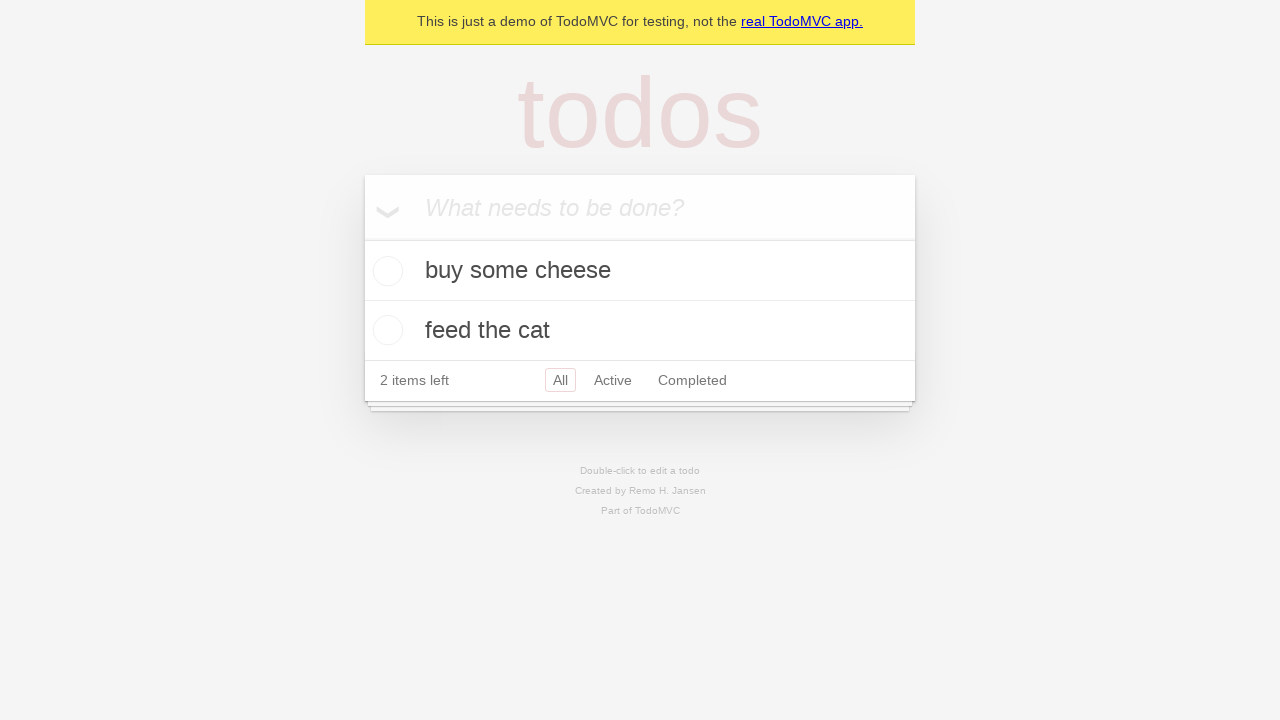

Waited for todo items to appear in the DOM
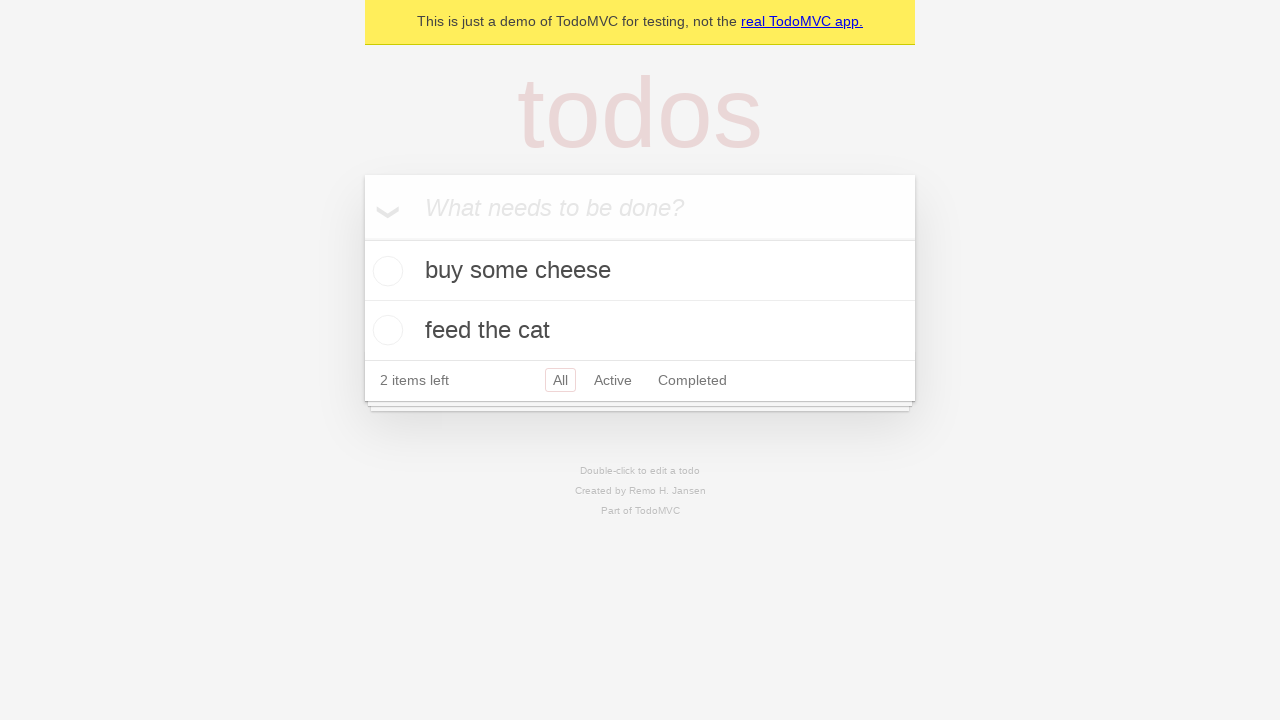

Located the first todo item
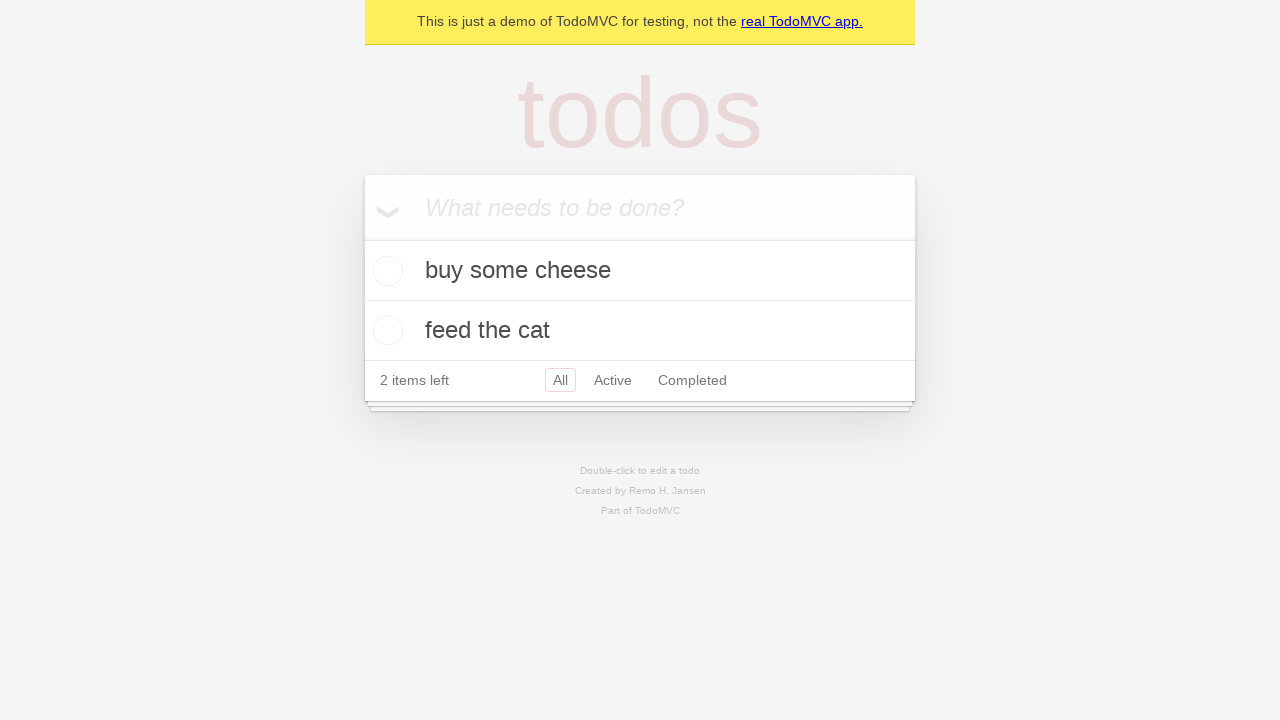

Located the checkbox for the first todo item
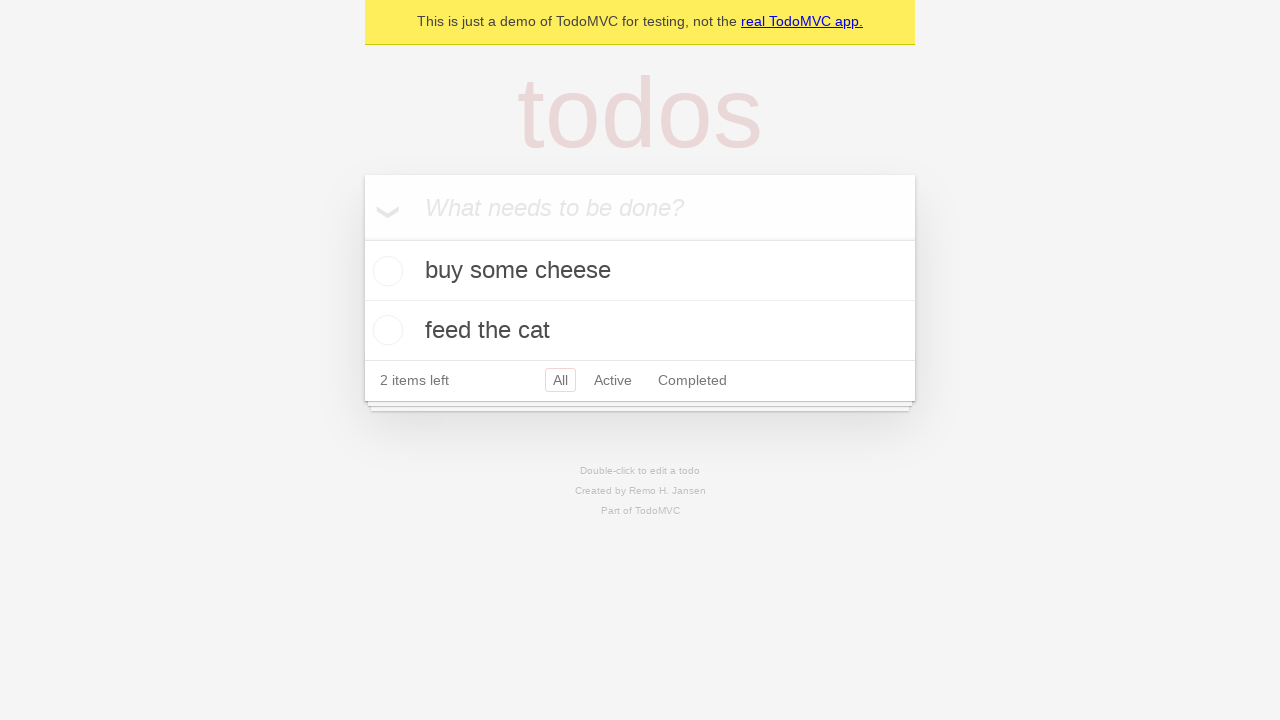

Checked the first todo item checkbox to mark as complete at (385, 271) on internal:testid=[data-testid="todo-item"s] >> nth=0 >> internal:role=checkbox
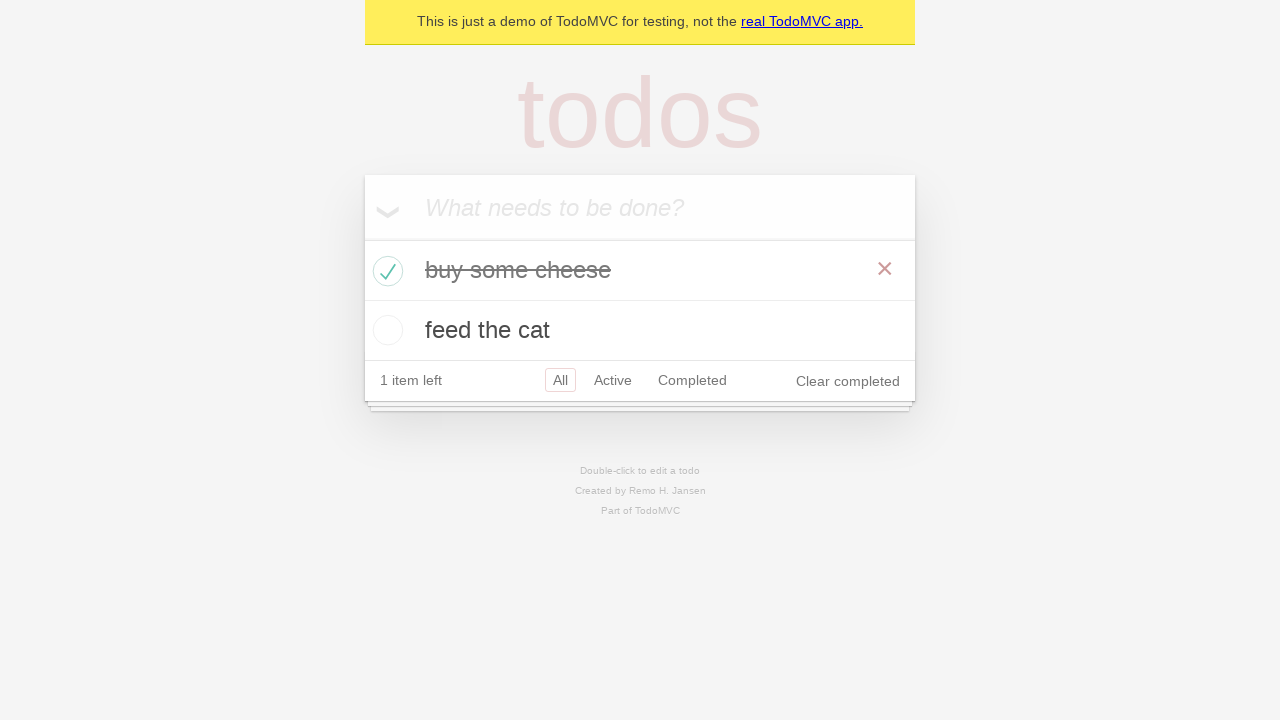

Unchecked the first todo item checkbox to un-mark as complete at (385, 271) on internal:testid=[data-testid="todo-item"s] >> nth=0 >> internal:role=checkbox
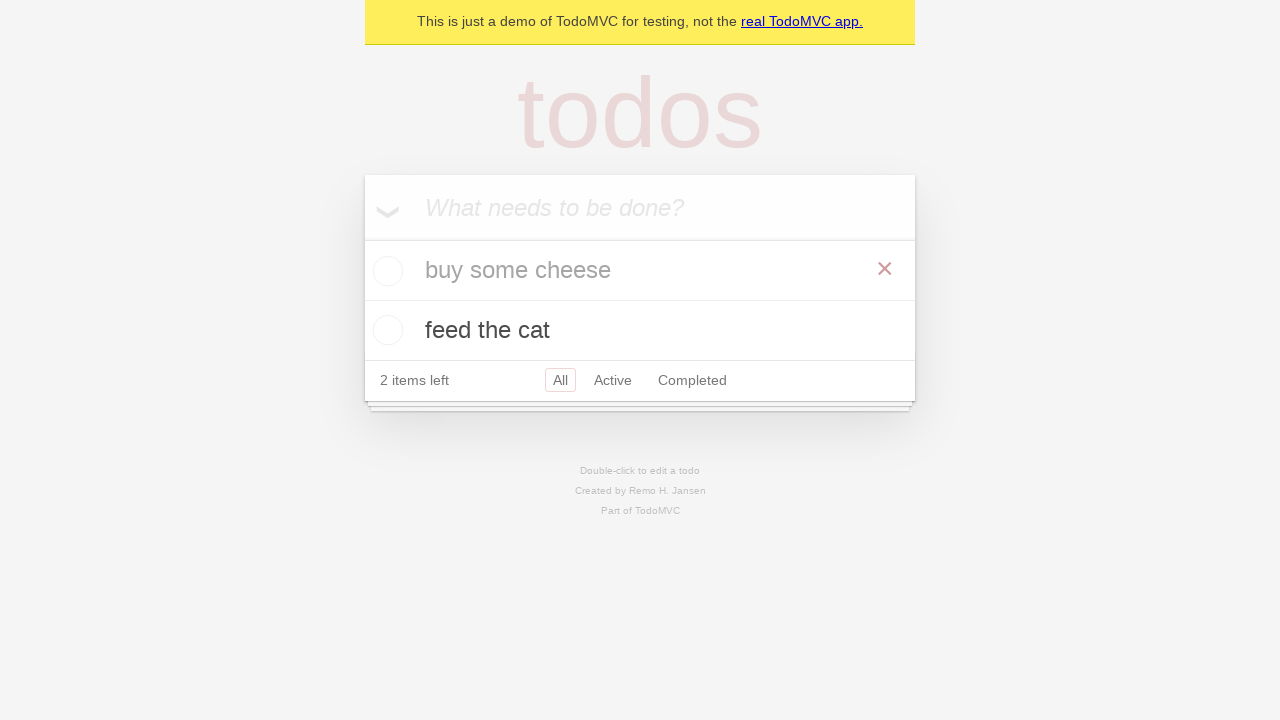

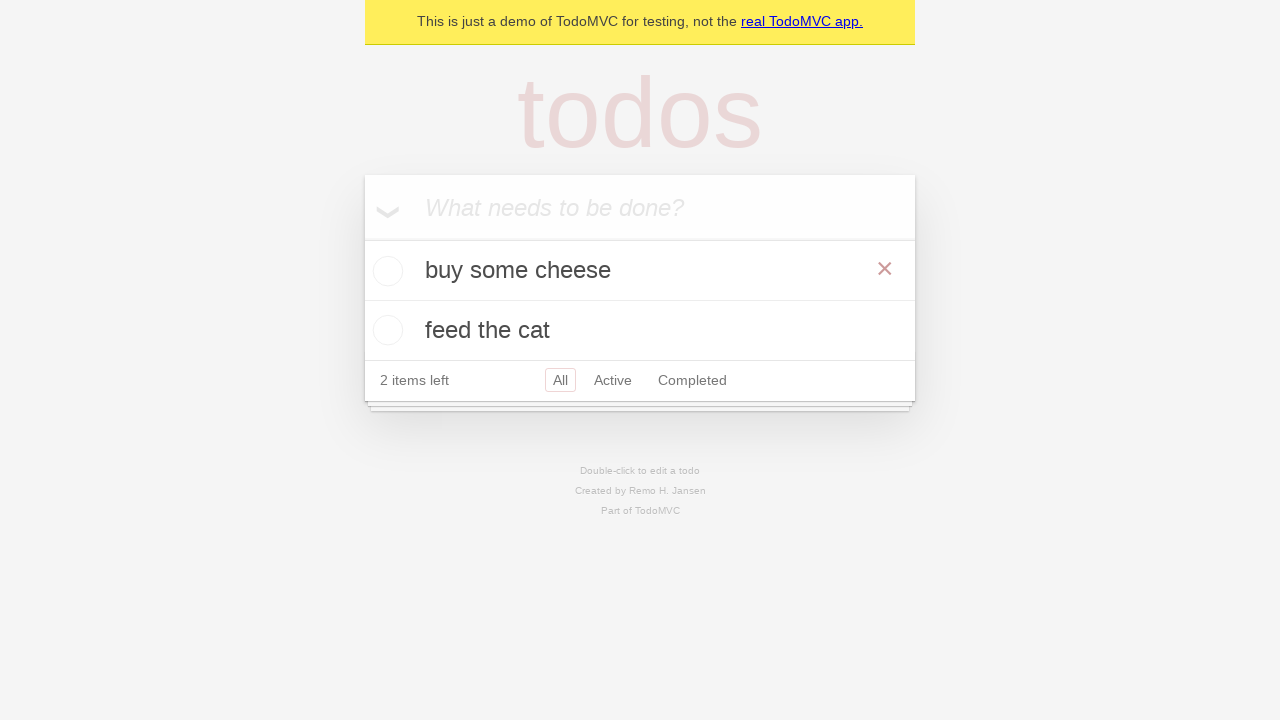